Navigates to the DemoBlaze e-commerce demo site and verifies that product cards with device names and prices are displayed on the homepage.

Starting URL: https://www.demoblaze.com/

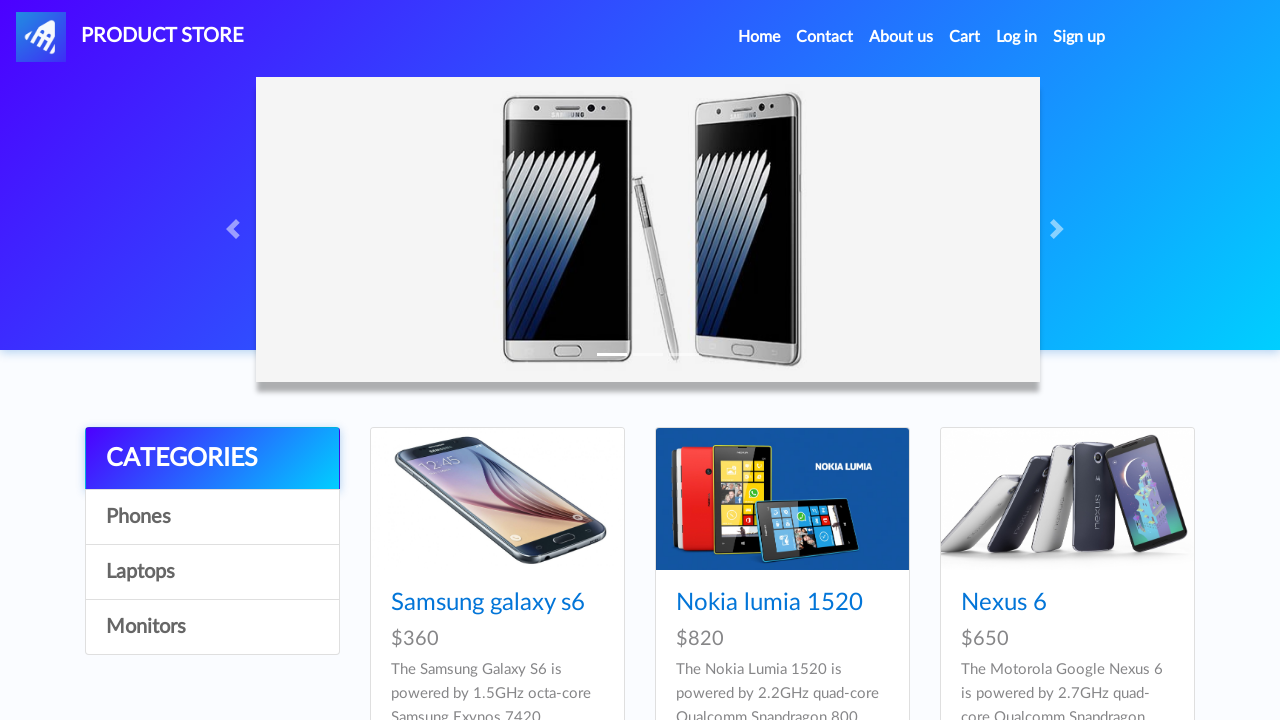

Product container loaded on DemoBlaze homepage
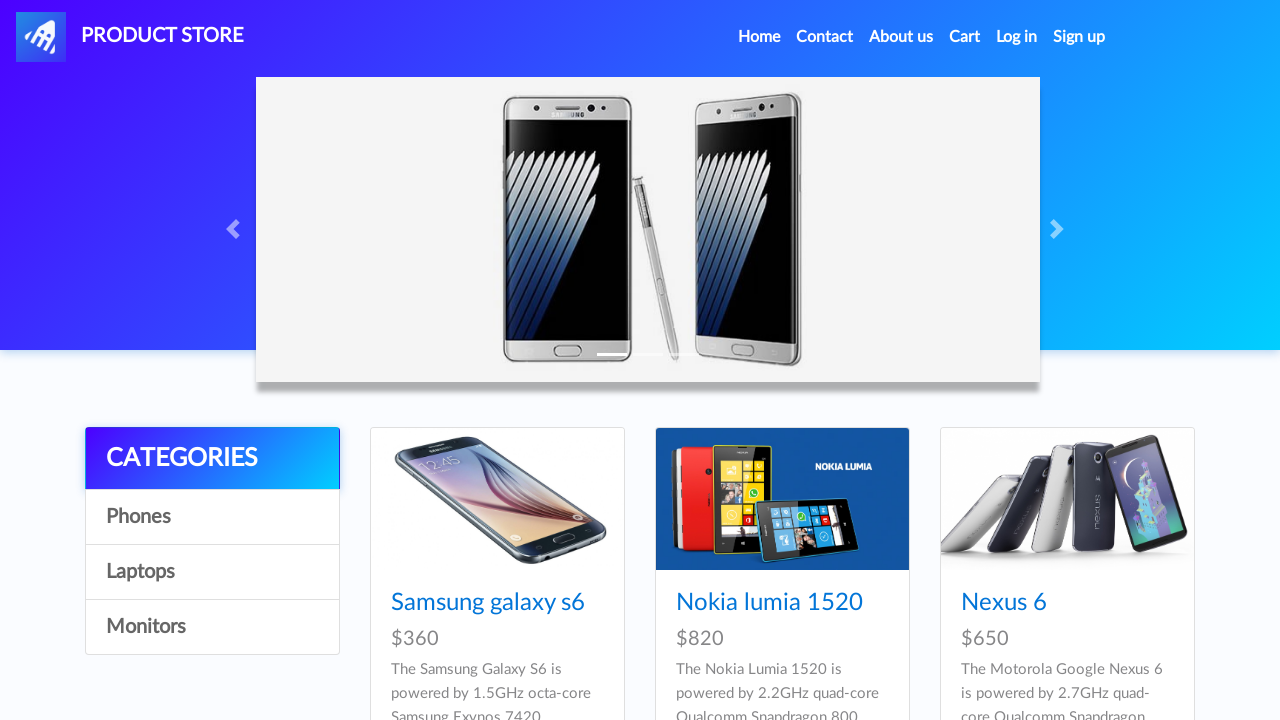

Product device names are now visible on the page
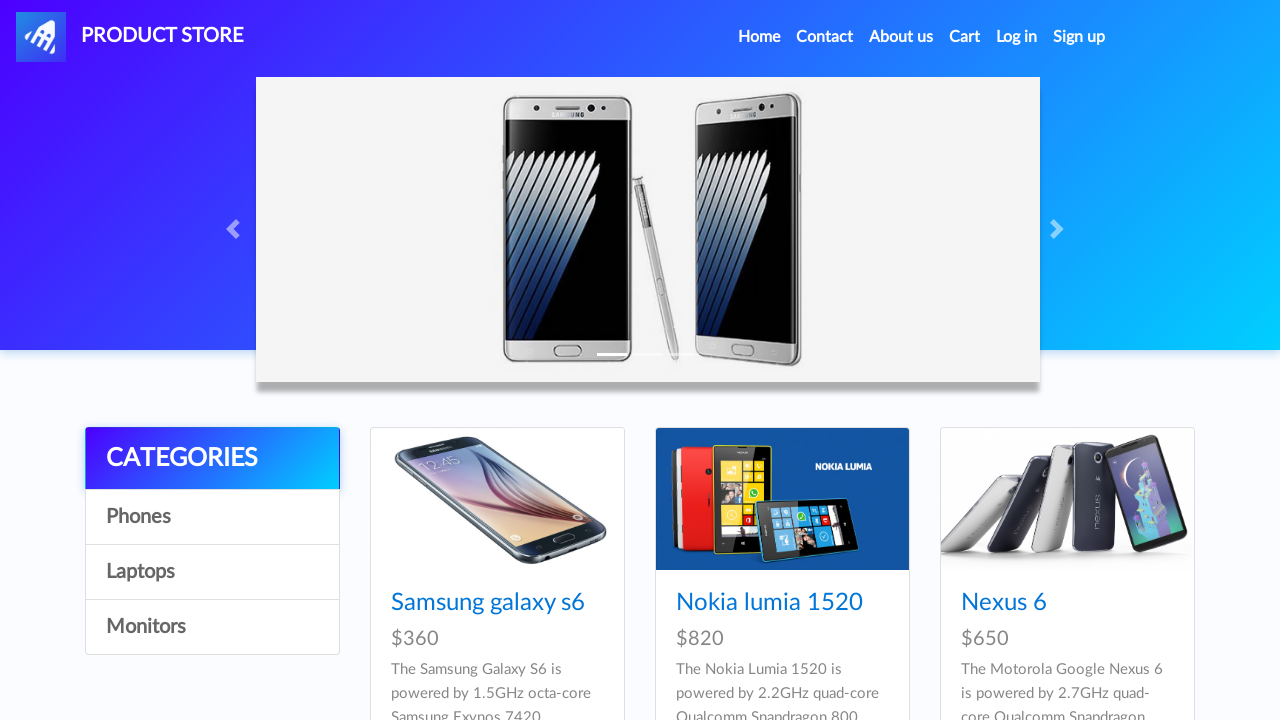

Product prices are now visible on the page
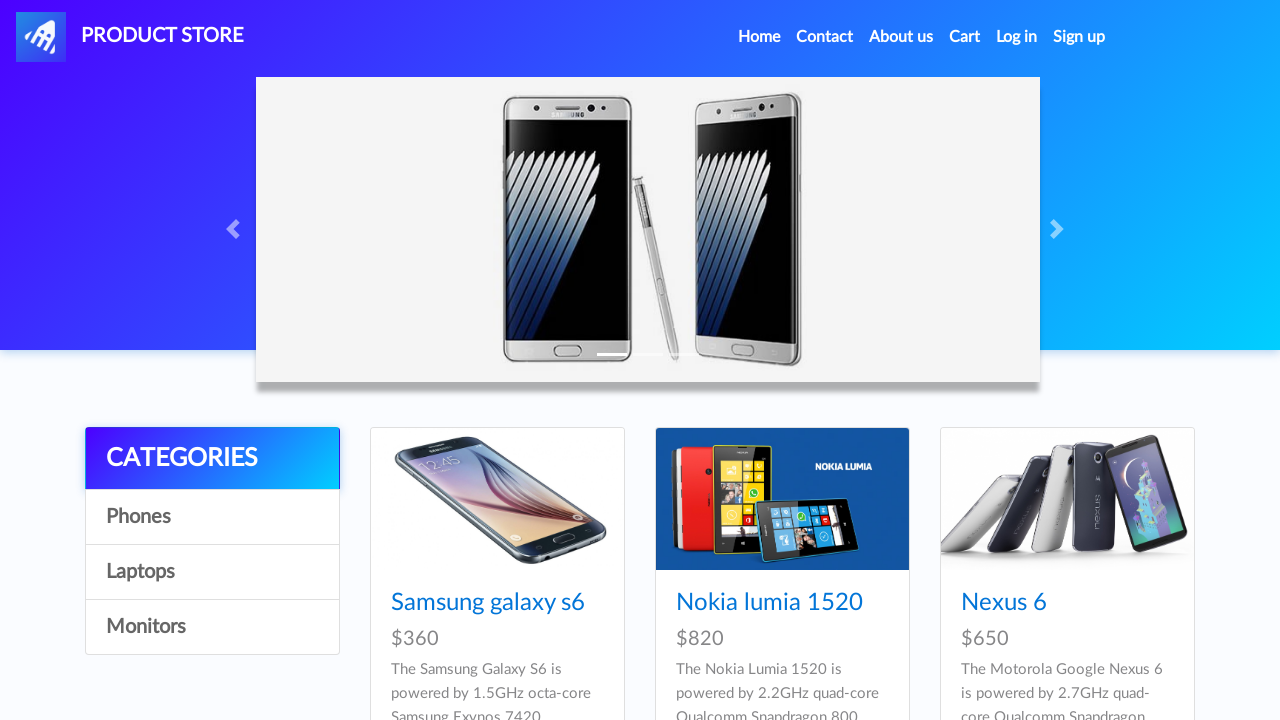

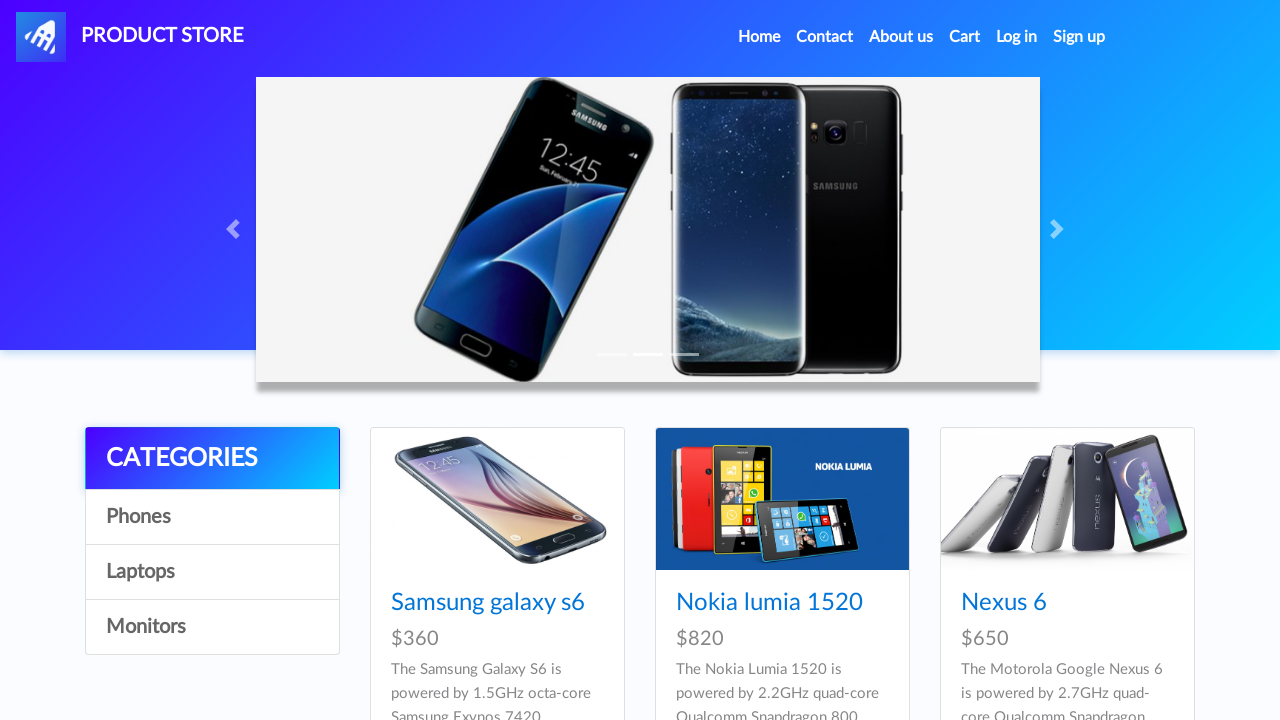